Performs a drag and drop action from box A to box B on a drag-and-drop demo page

Starting URL: https://crossbrowsertesting.github.io/drag-and-drop

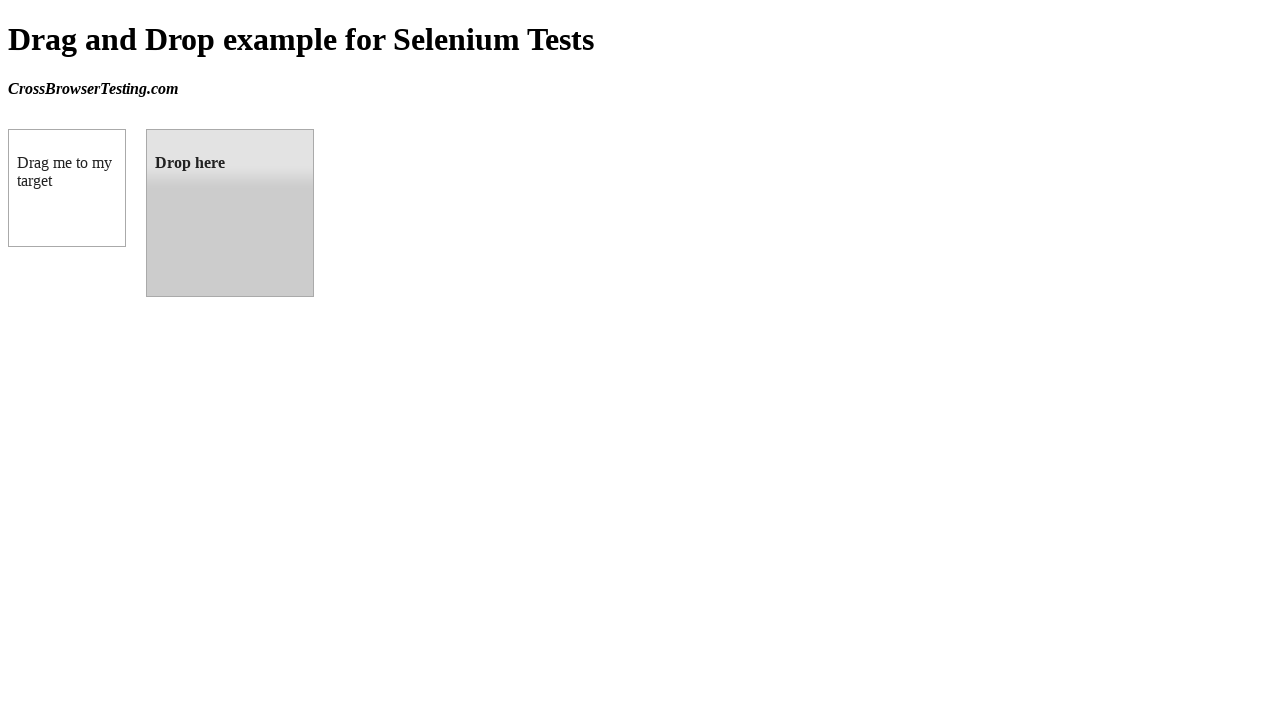

Navigated to drag-and-drop demo page
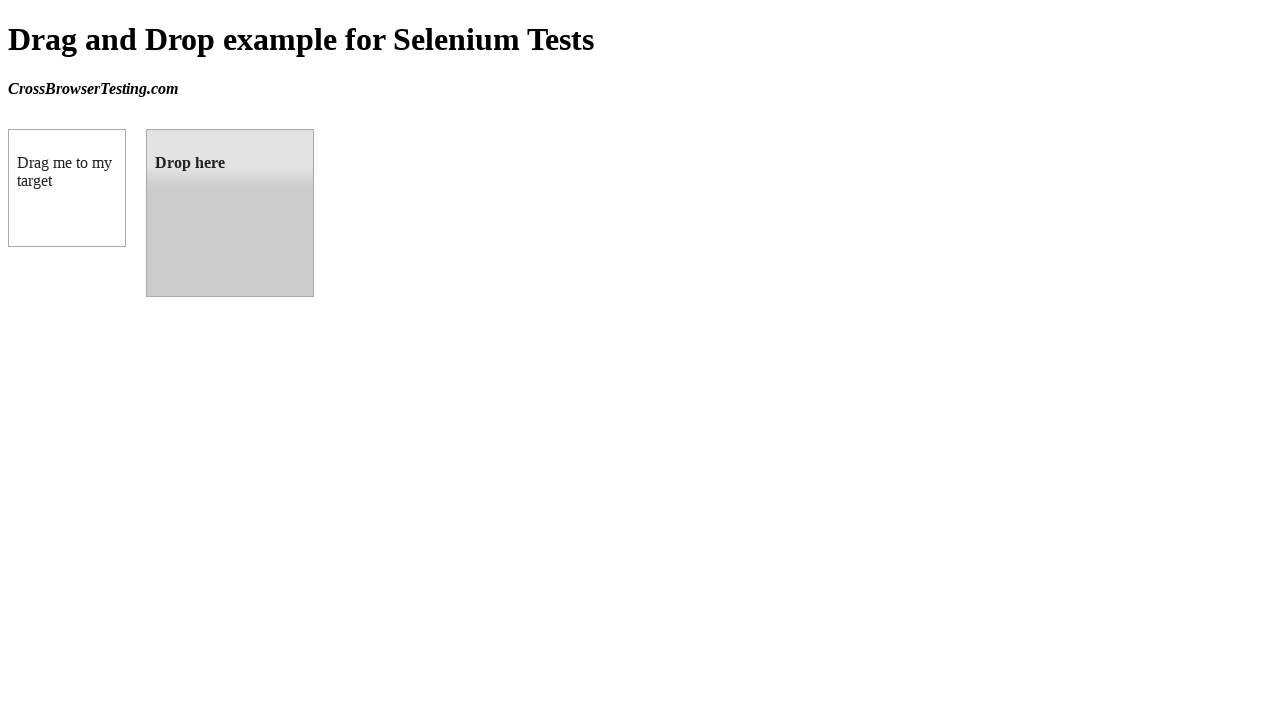

Located source element (box A)
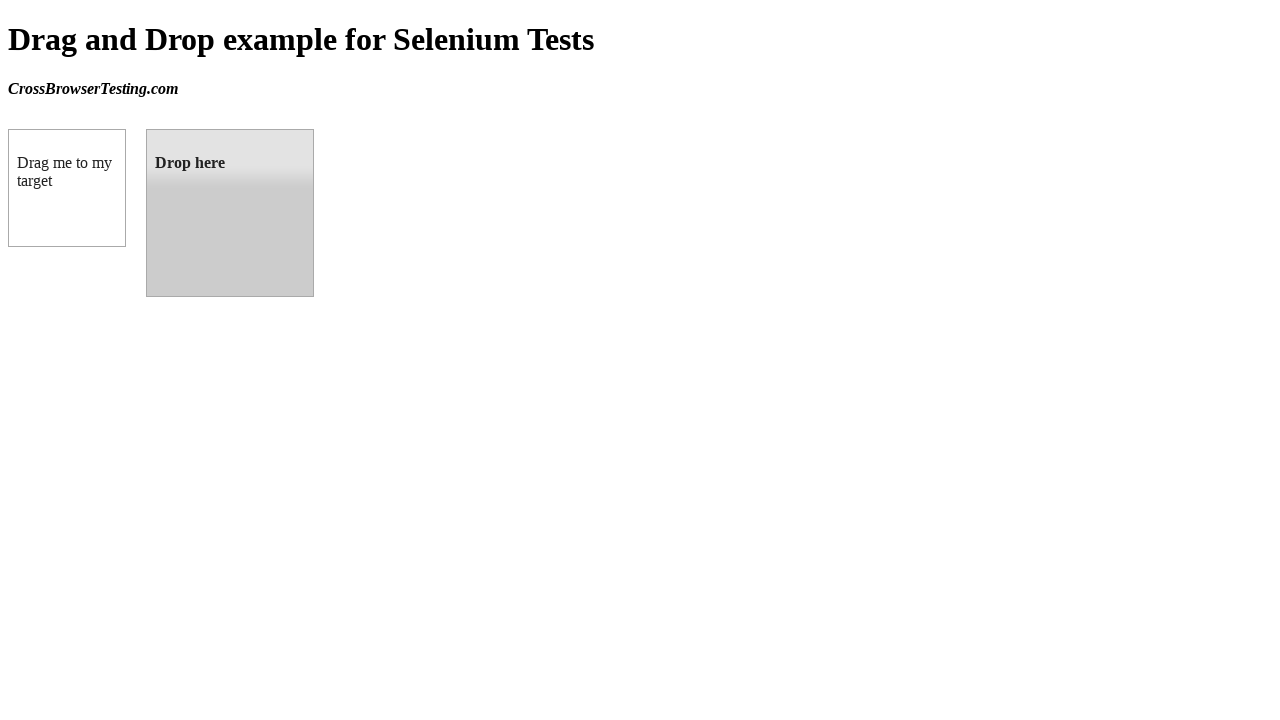

Located target element (box B)
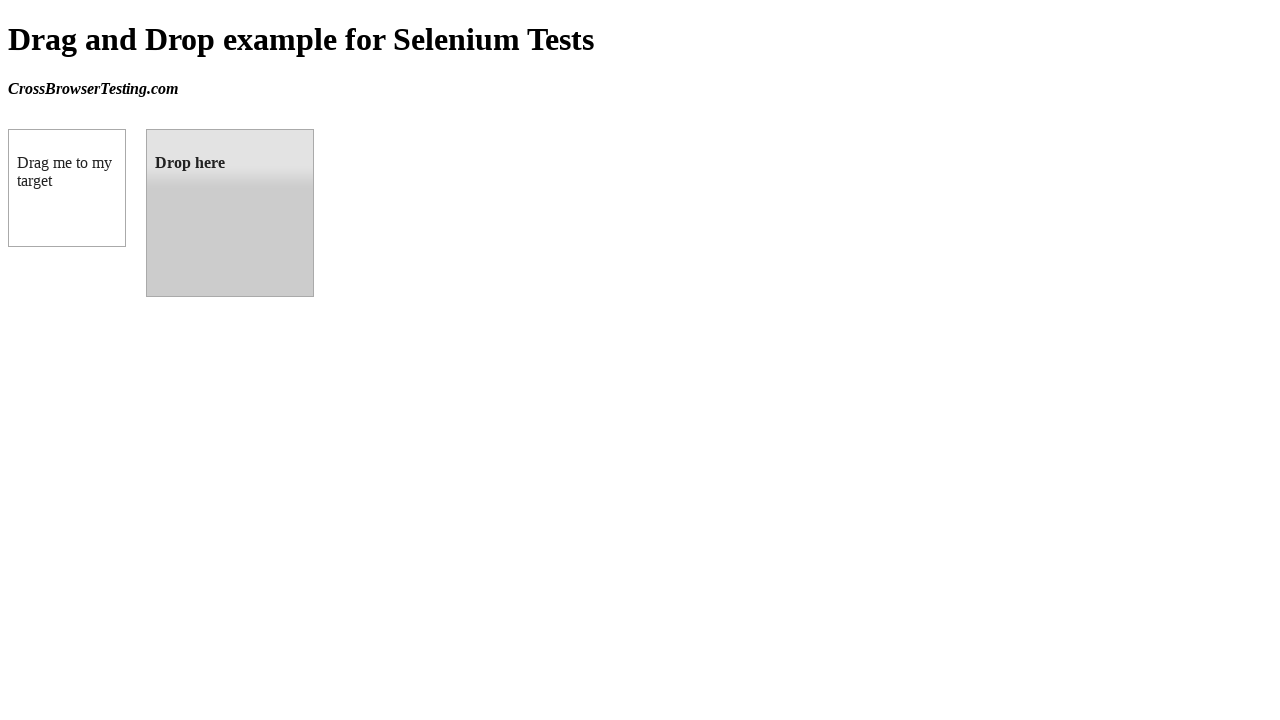

Performed drag and drop action from box A to box B at (230, 213)
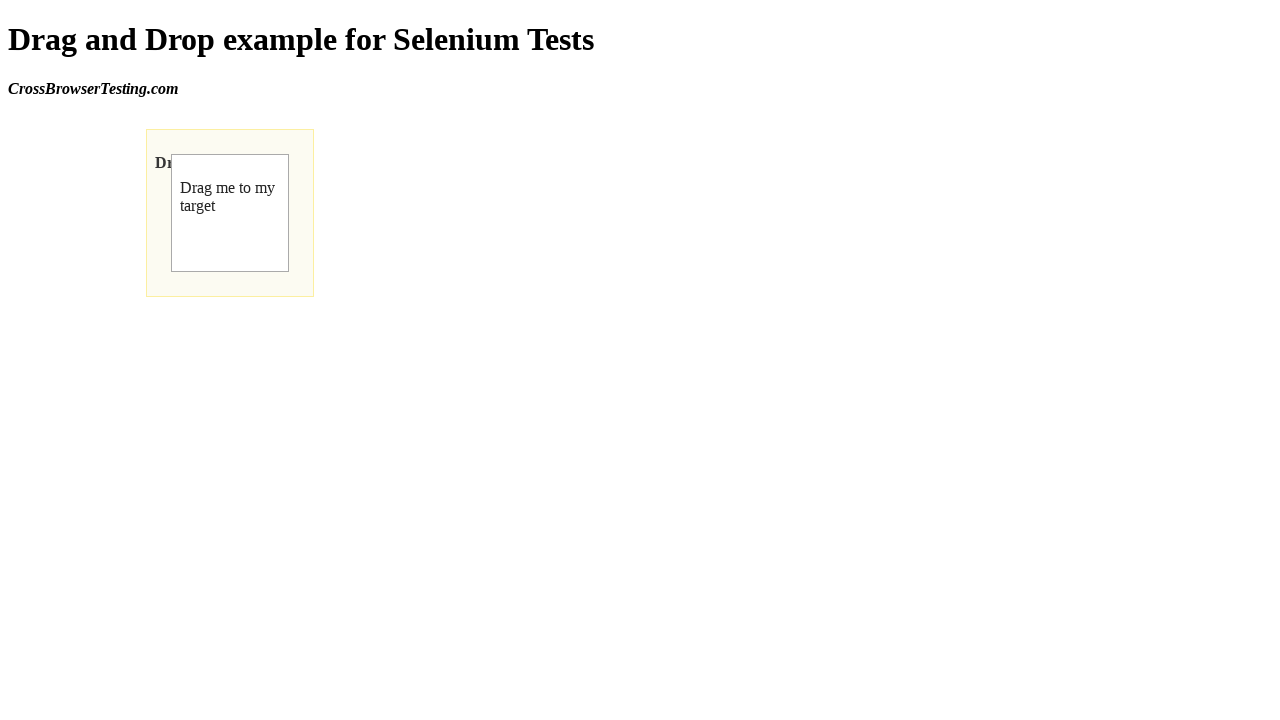

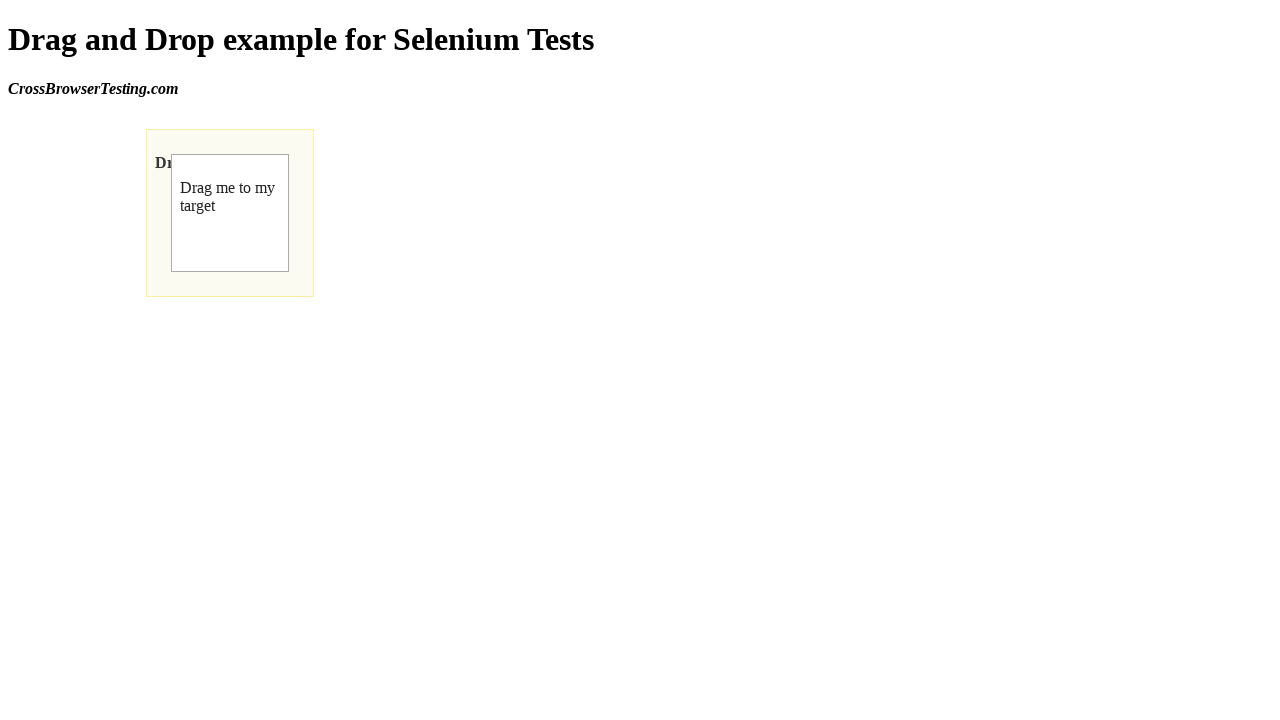